Tests drag and drop functionality by dragging an element from column A to column B.

Starting URL: http://the-internet.herokuapp.com/drag_and_drop

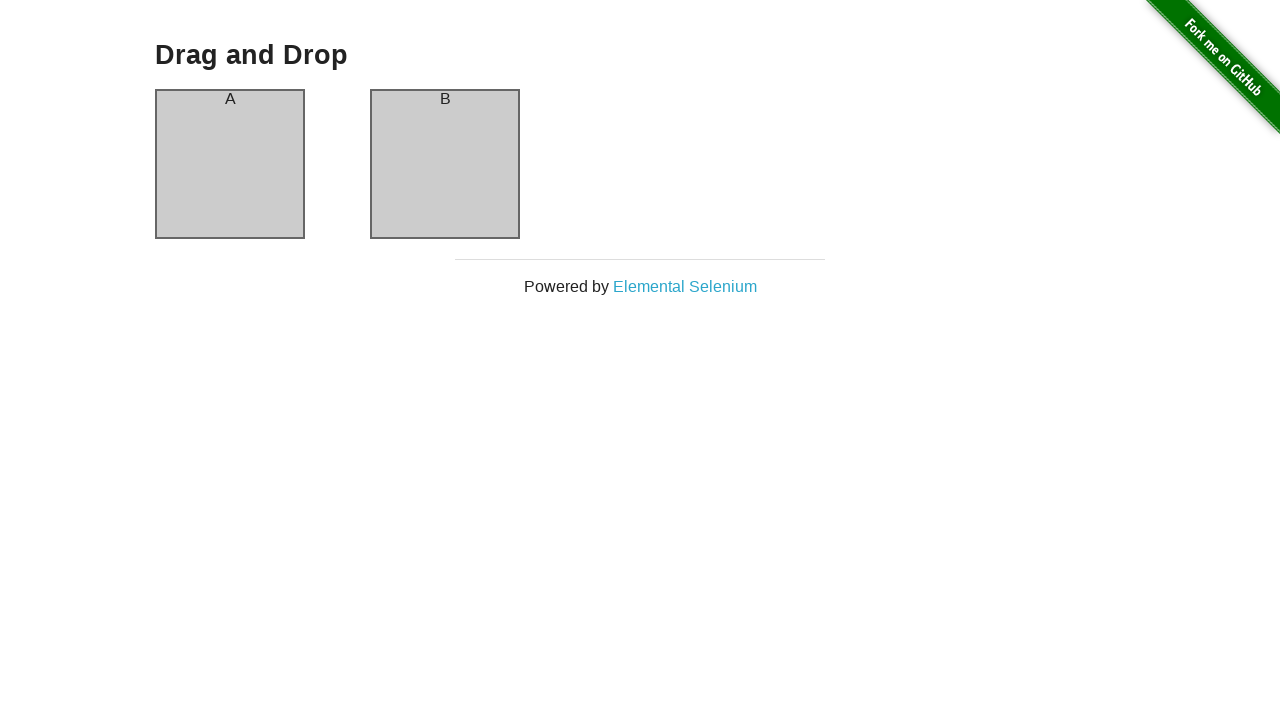

Waited for column A element to be visible
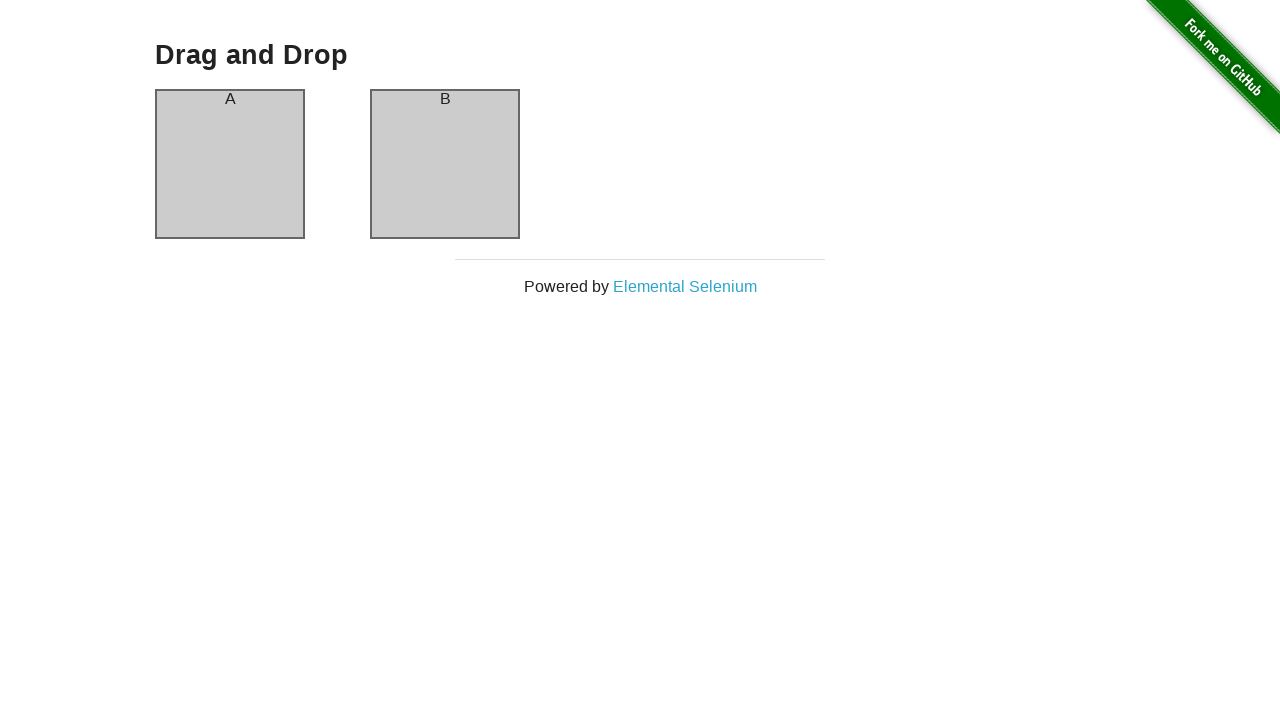

Waited for column B element to be visible
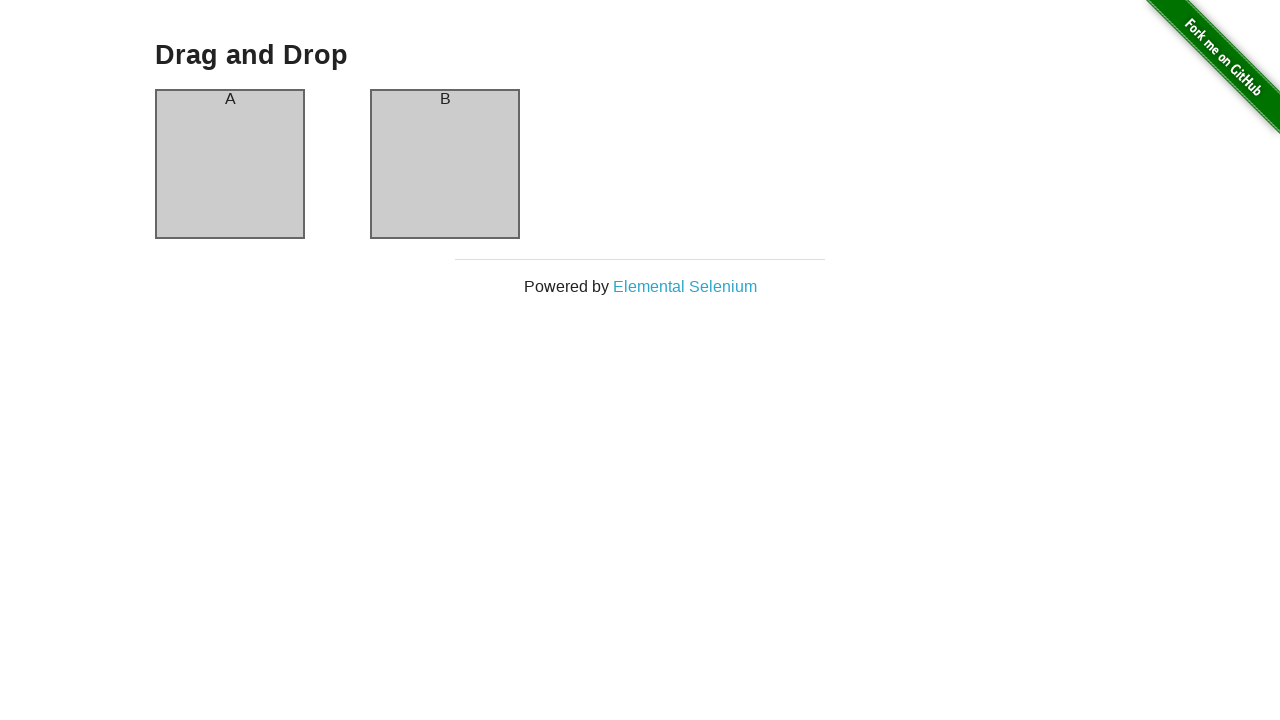

Dragged element from column A to column B at (445, 164)
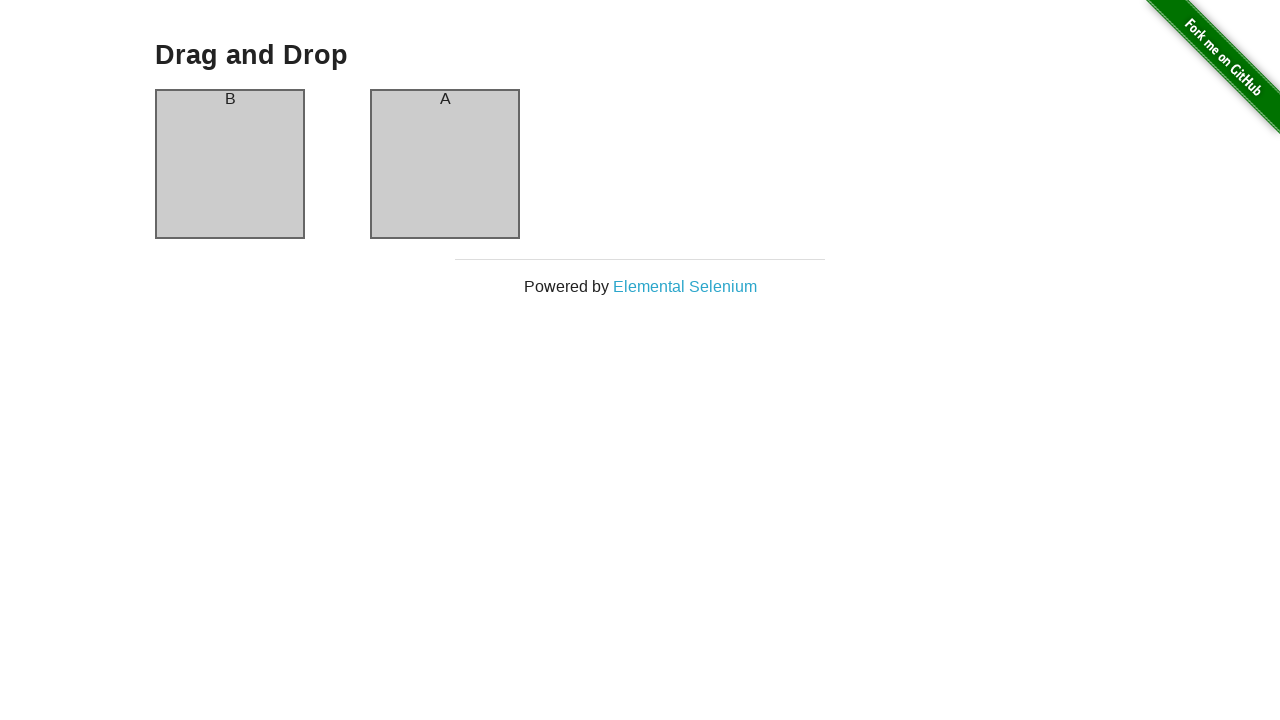

Waited for drag operation to complete
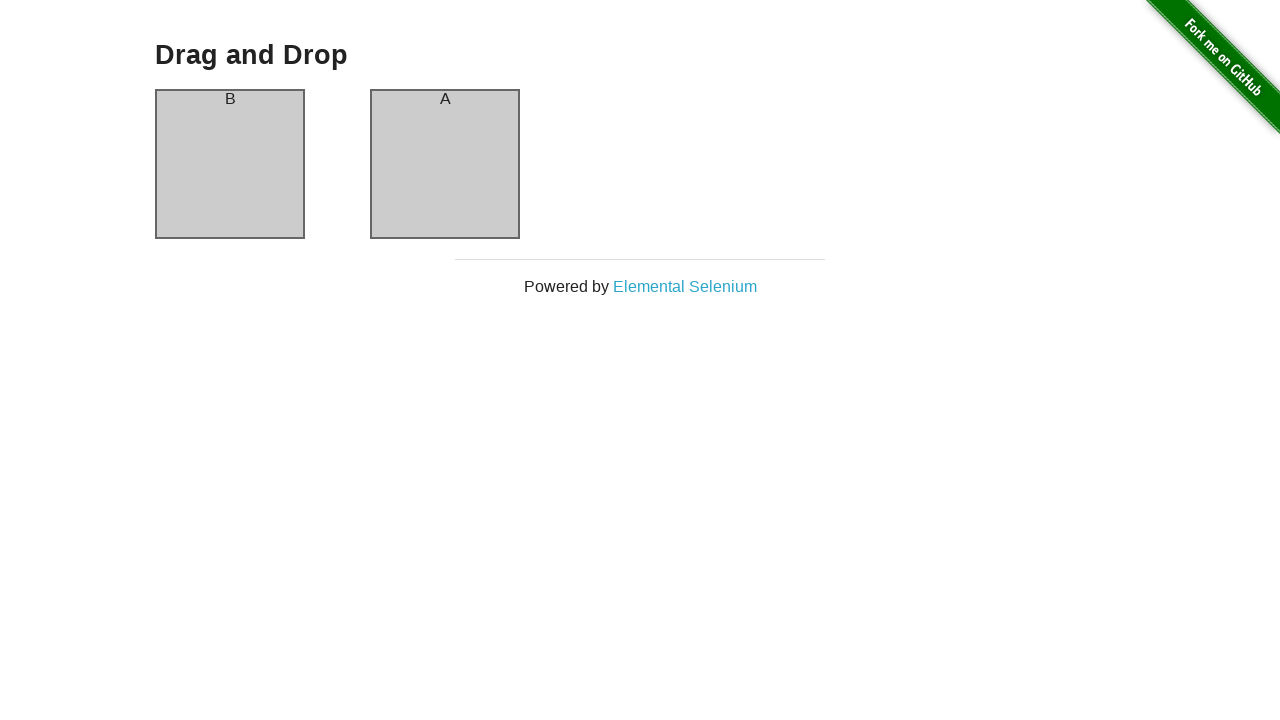

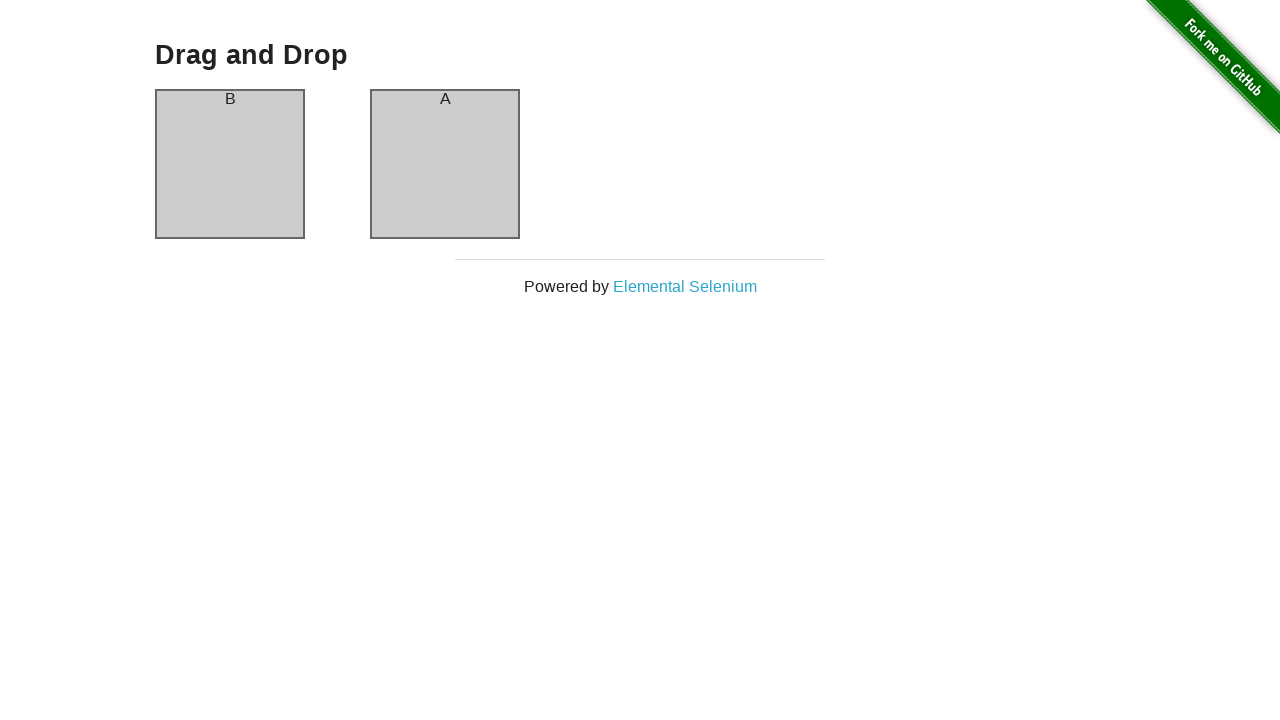